Tests GitHub's advanced search form by filling in search terms, repository owner, date filter, and language selection, then submitting the form to perform a search.

Starting URL: https://github.com/search/advanced

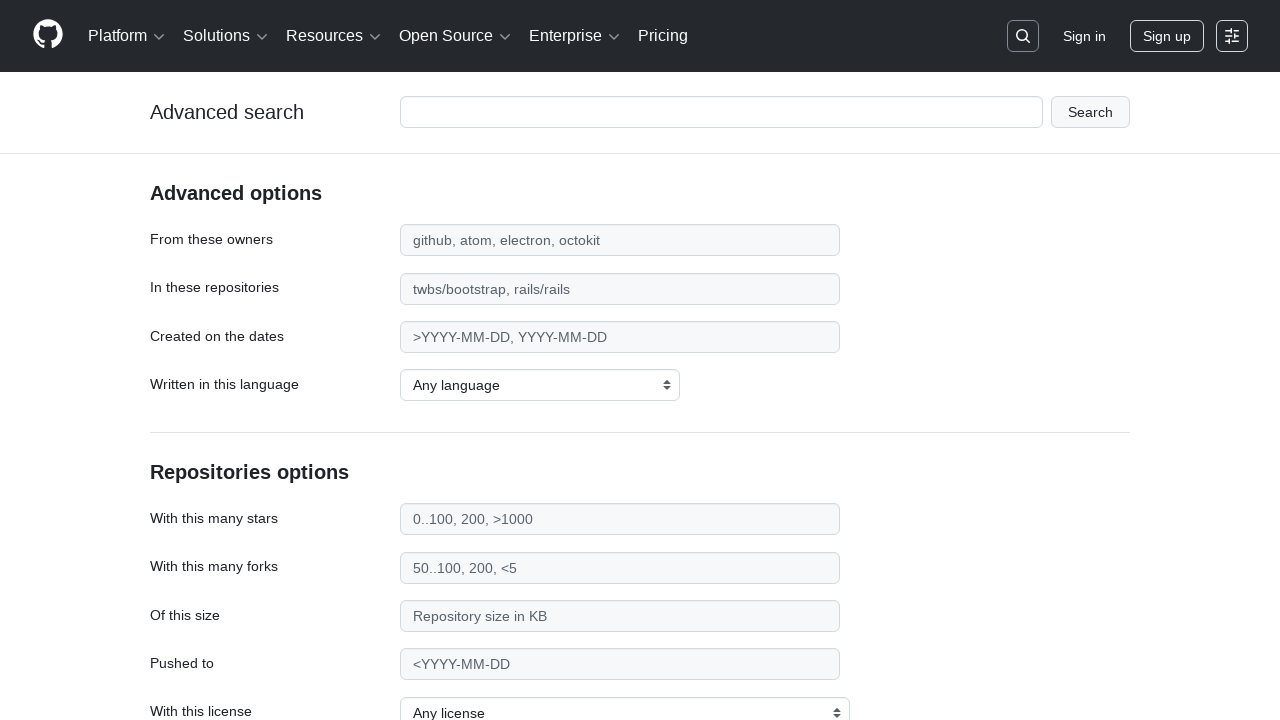

Filled main search input with 'playwright-automation' on #adv_code_search input.js-advanced-search-input
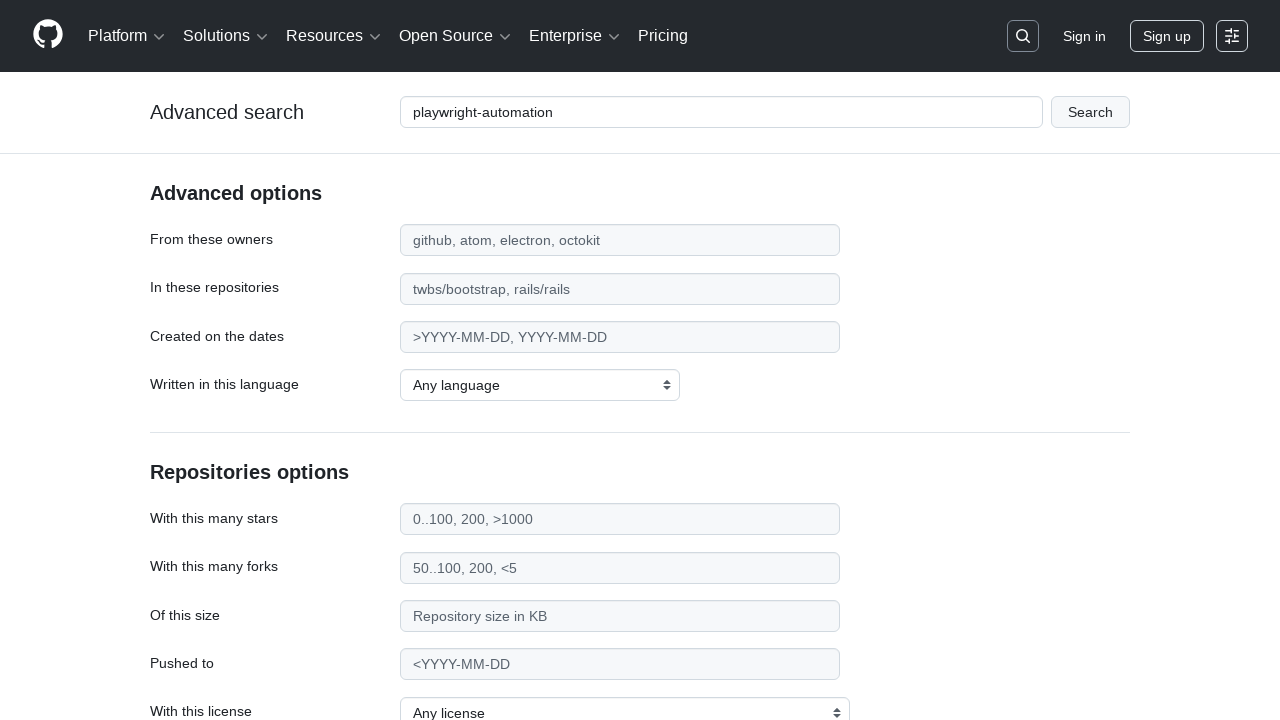

Filled repository owner field with 'microsoft' on #search_from
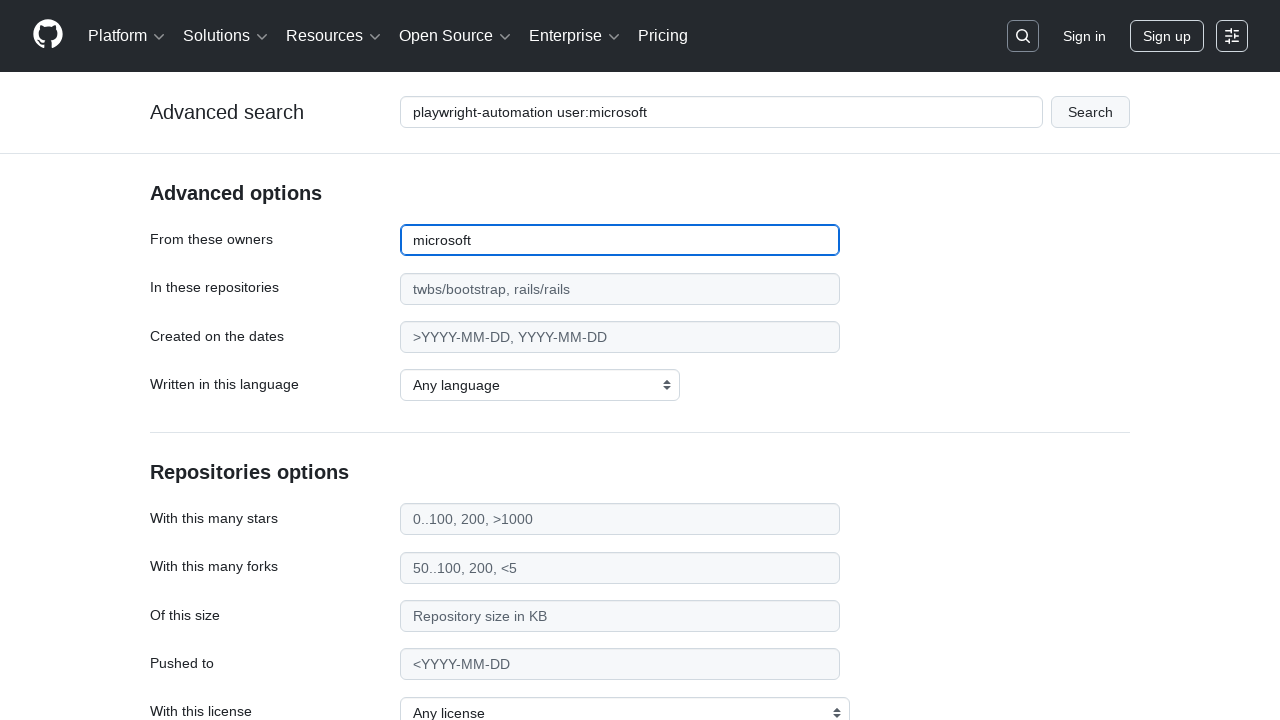

Filled date filter field with '>2020' on #search_date
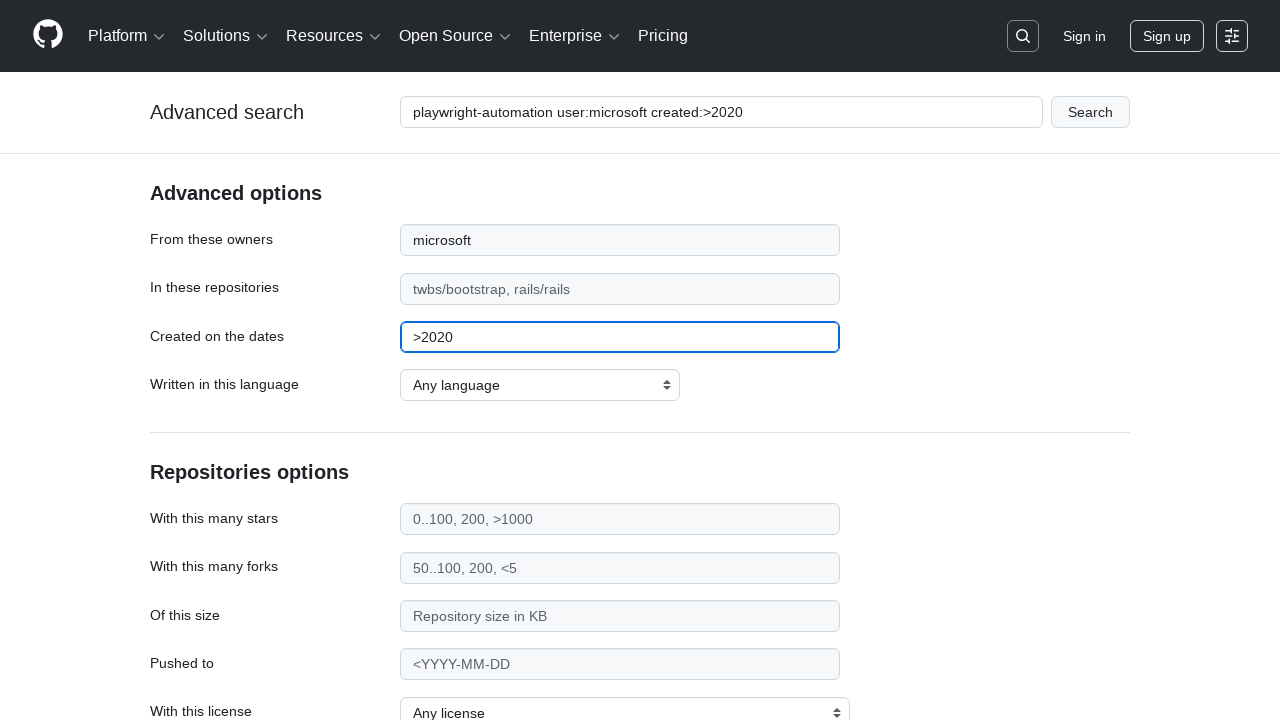

Selected JavaScript as the programming language on select#search_language
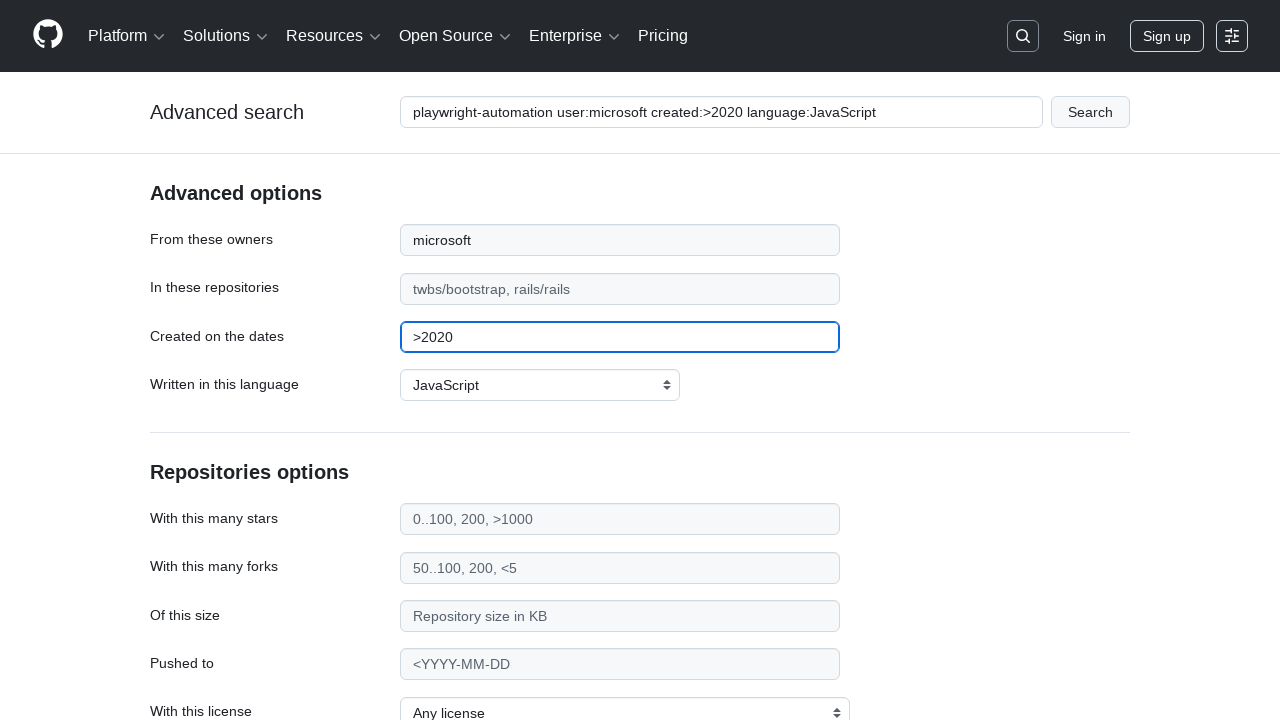

Clicked the search form submit button at (1090, 112) on #adv_code_search button[type="submit"]
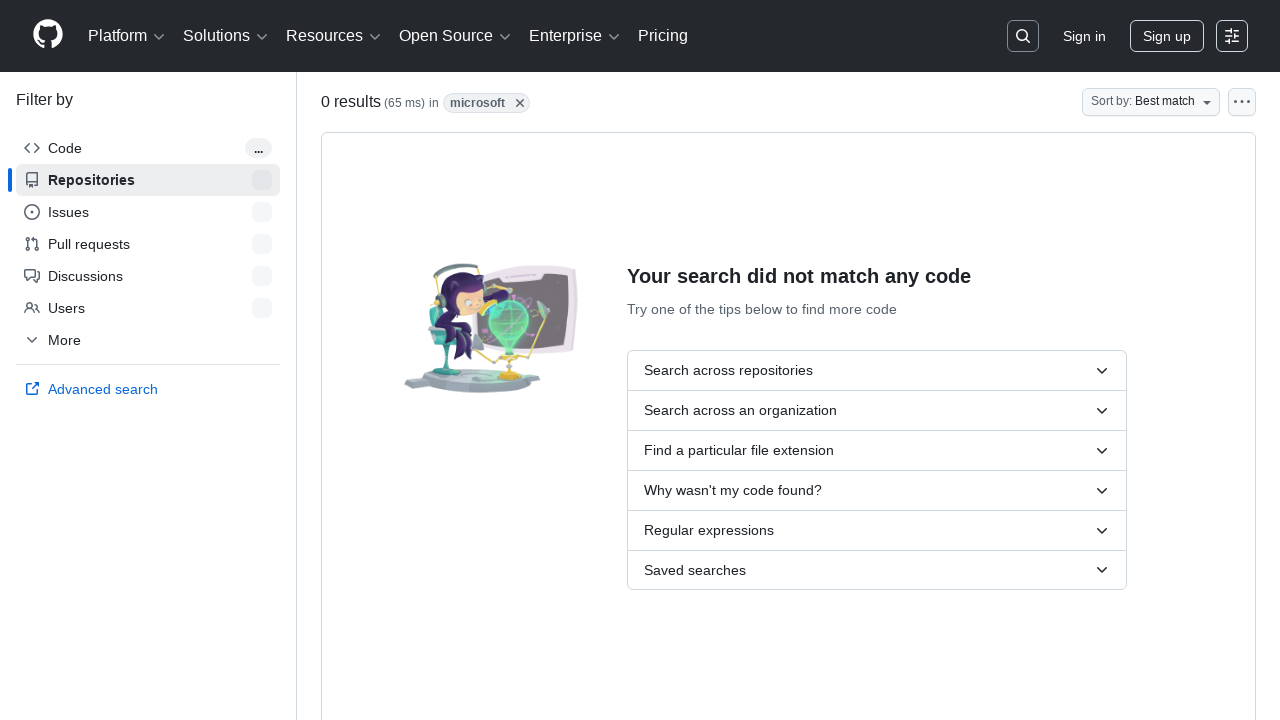

Waited for network idle state - search results loaded
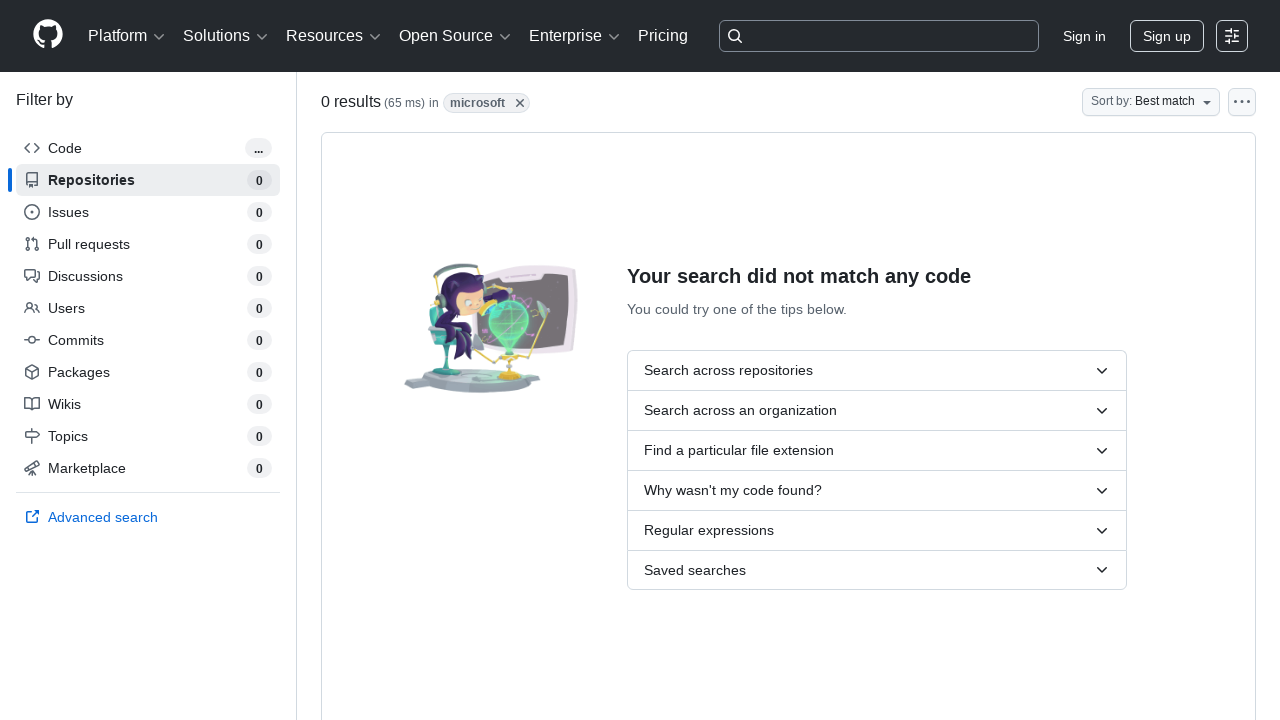

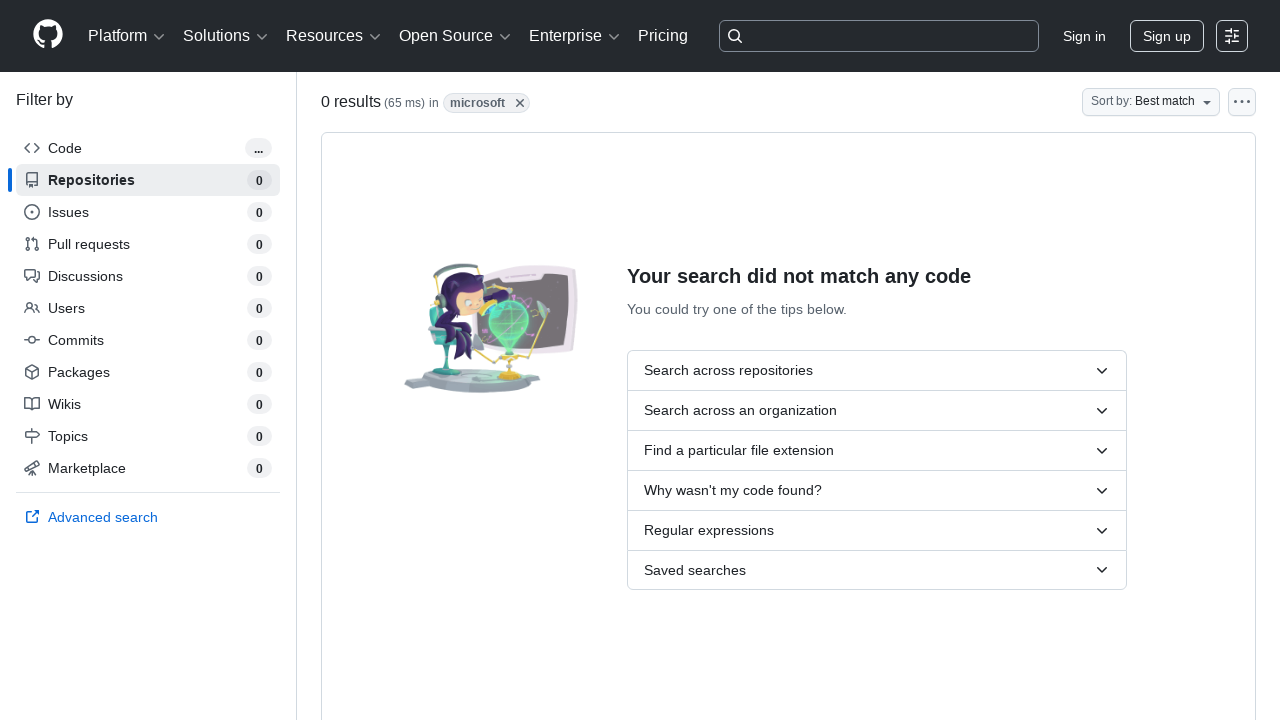